Tests right-click (context click) functionality on a paragraph element within an iframe on W3Schools try-it editor

Starting URL: https://www.w3schools.com/jsref/tryit.asp?filename=tryjsref_ondblclick

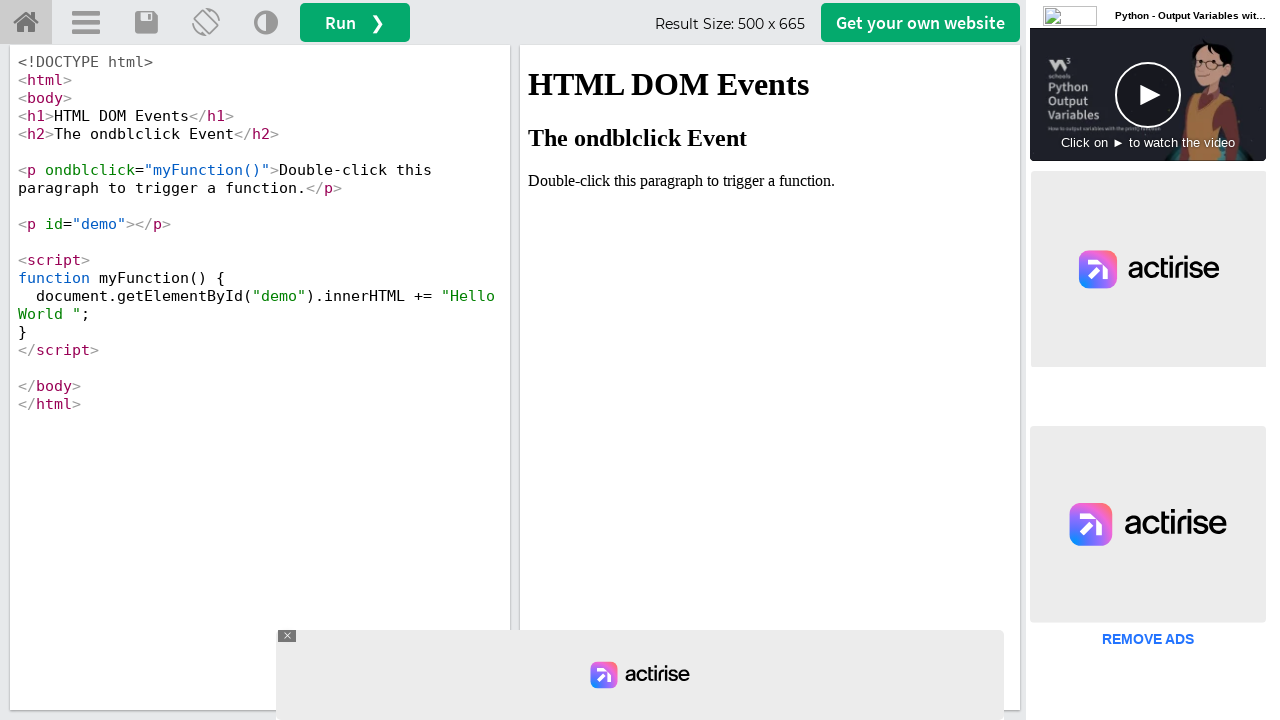

Located iframe with ID 'iframeResult' containing the test content
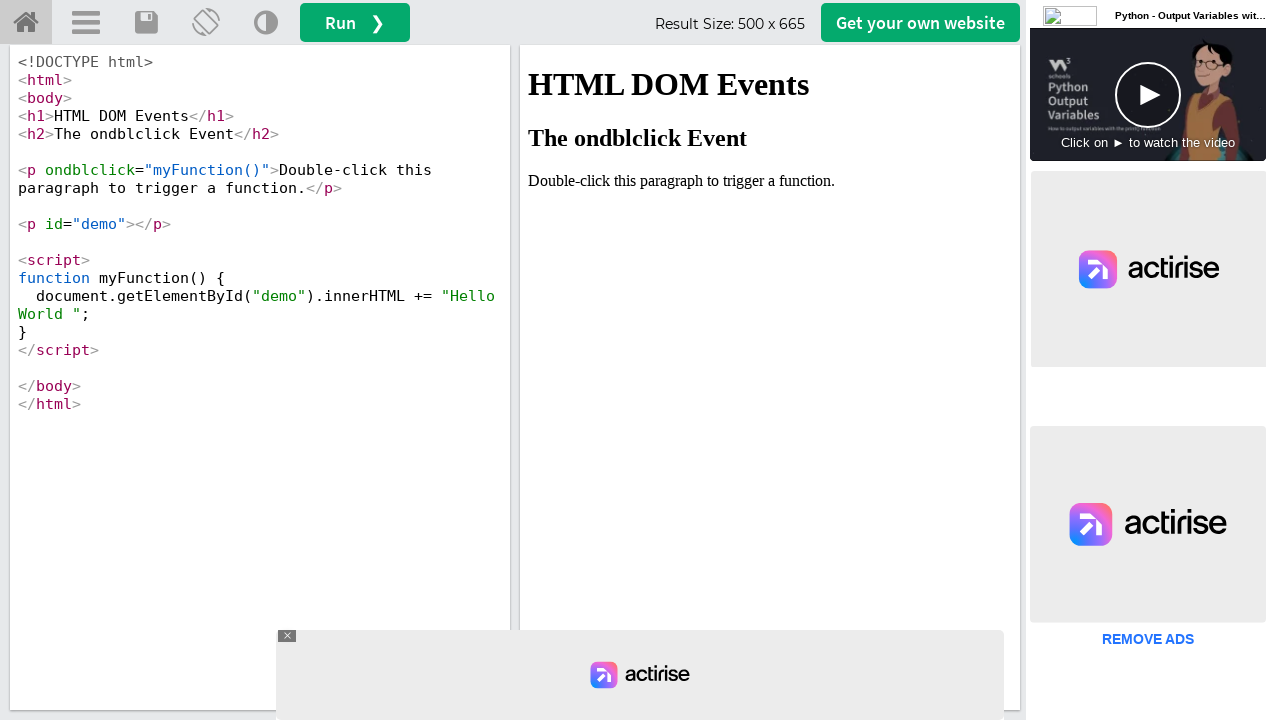

Right-clicked on the paragraph element with text 'Double-click this paragraph to trigger a function.' at (770, 181) on #iframeResult >> internal:control=enter-frame >> xpath=//p[text()='Double-click 
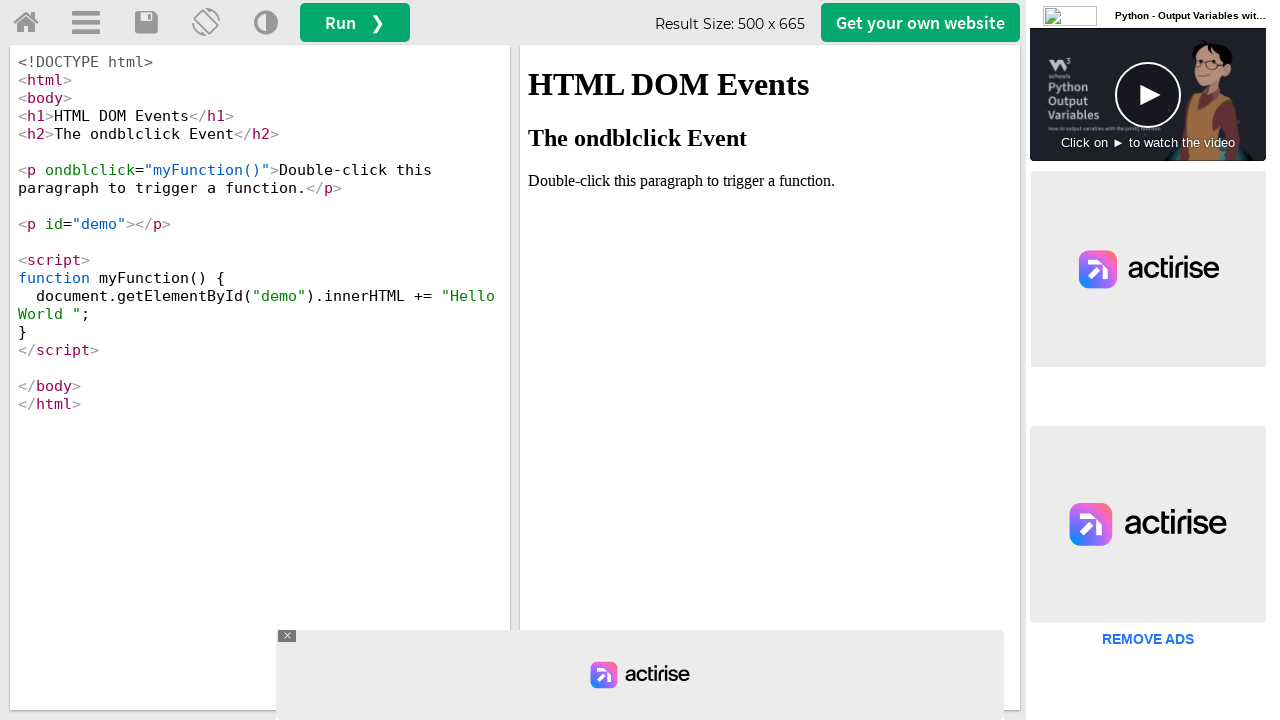

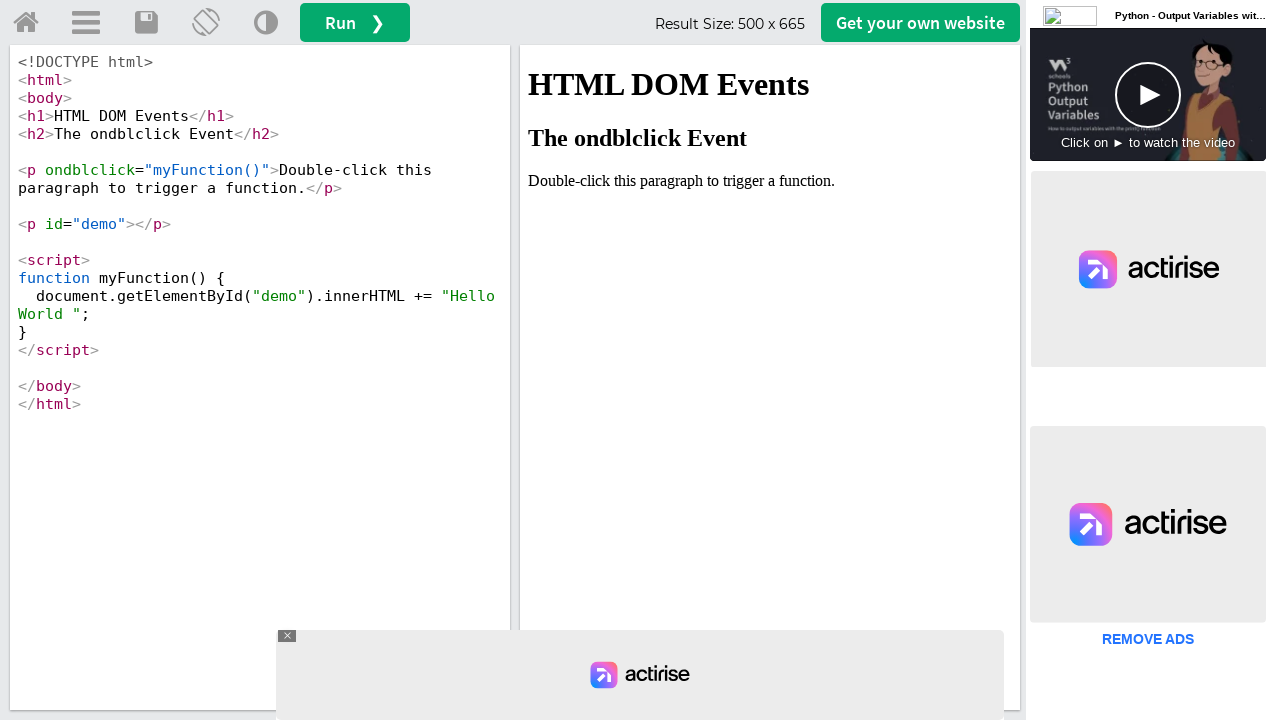